Tests handling of different JavaScript alert/popup types including simple alerts, confirm dialogs with OK/Cancel, and prompt boxes with text input

Starting URL: http://demo.automationtesting.in/Alerts.html

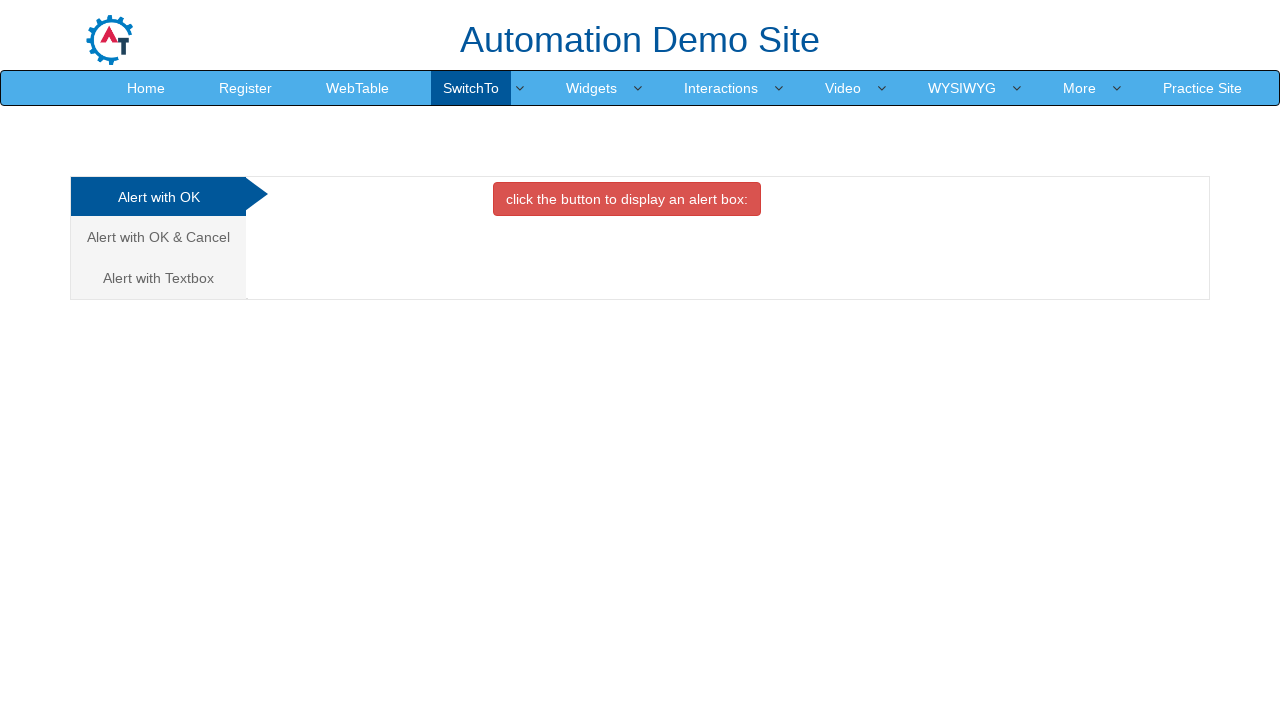

Clicked button to display simple alert at (627, 199) on xpath=//button[contains(text(),'click the button to display an')]
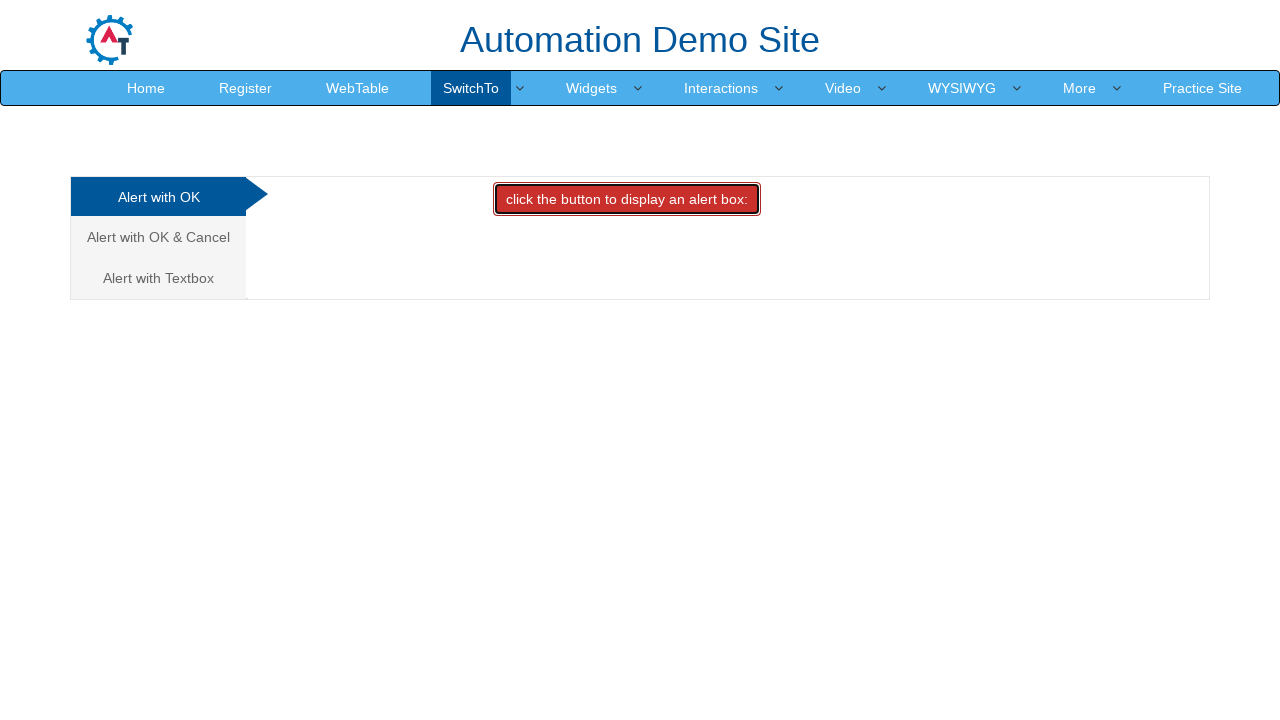

Registered dialog handler to accept alert
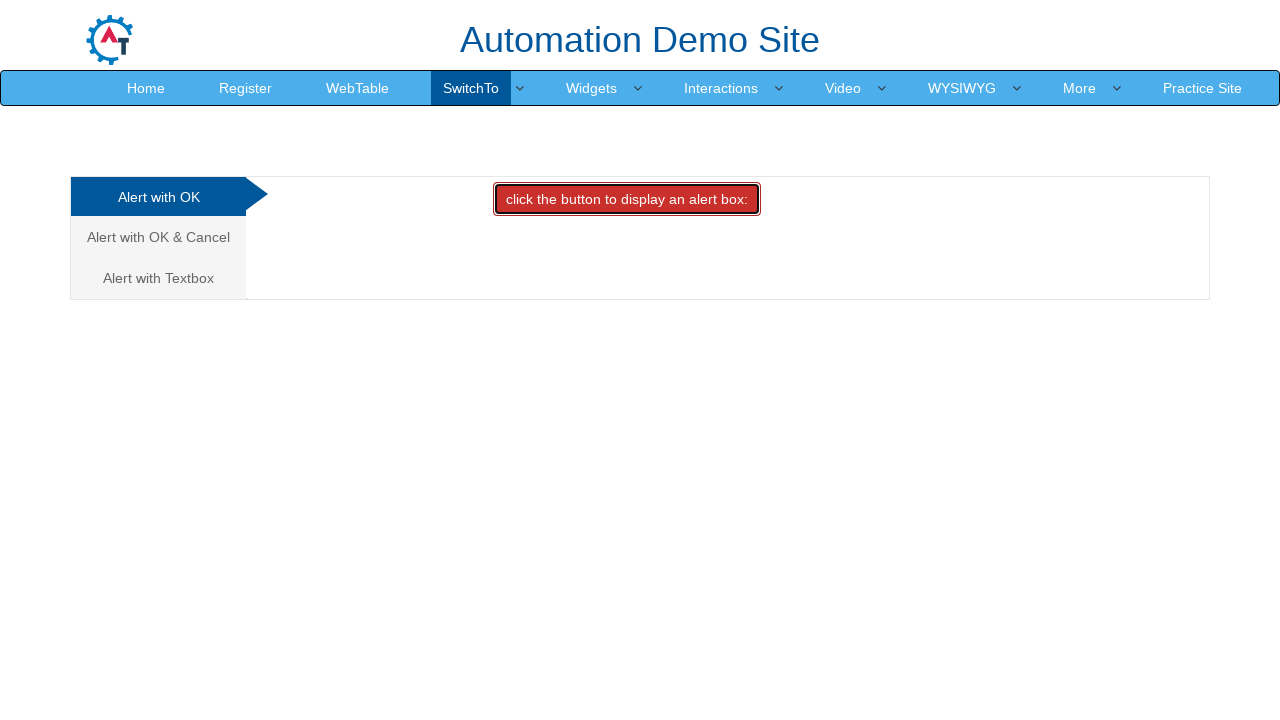

Waited for simple alert to be processed
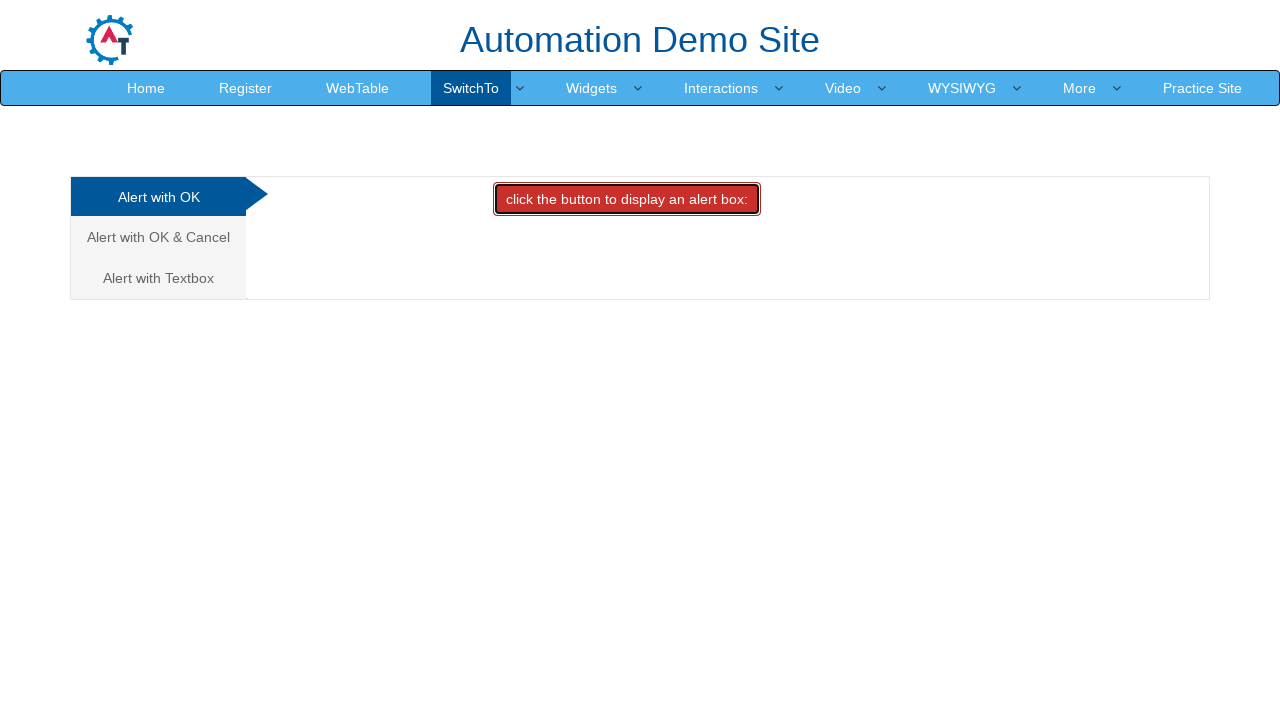

Clicked on 'Alert with OK & Cancel' tab at (158, 237) on xpath=//a[normalize-space()='Alert with OK & Cancel']
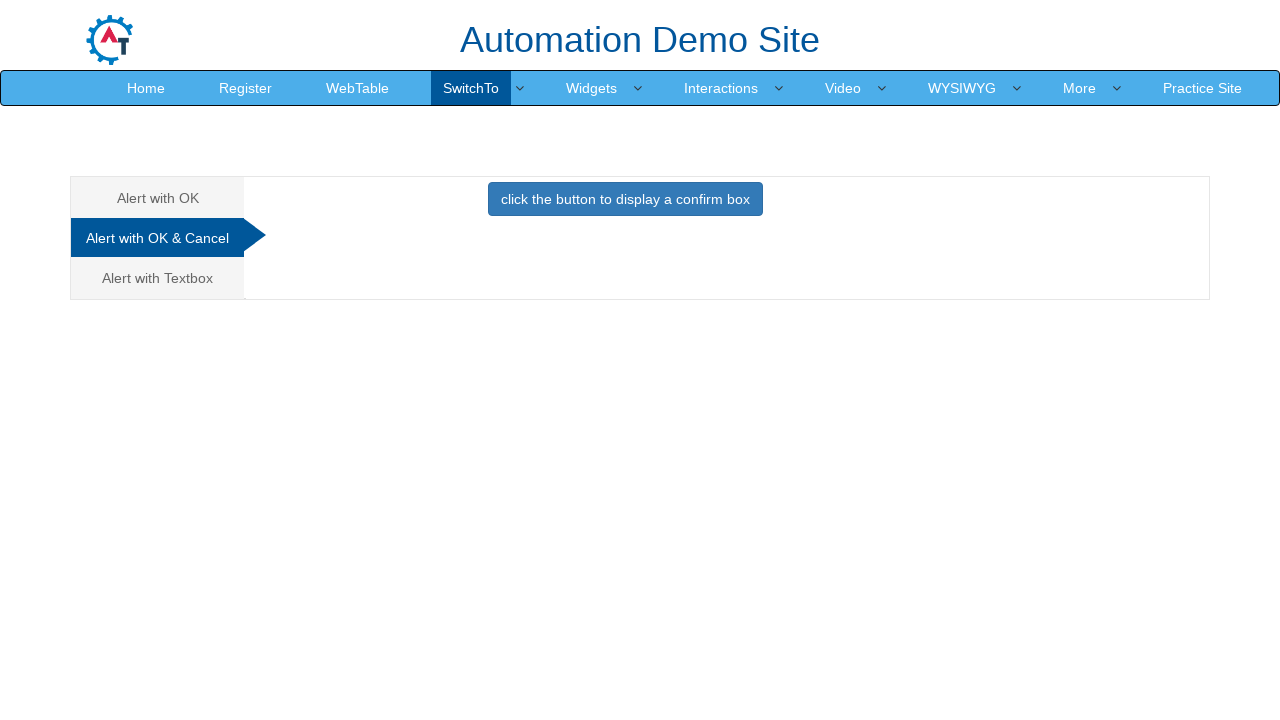

Clicked button to display confirm dialog at (625, 199) on xpath=//button[normalize-space()='click the button to display a confirm box']
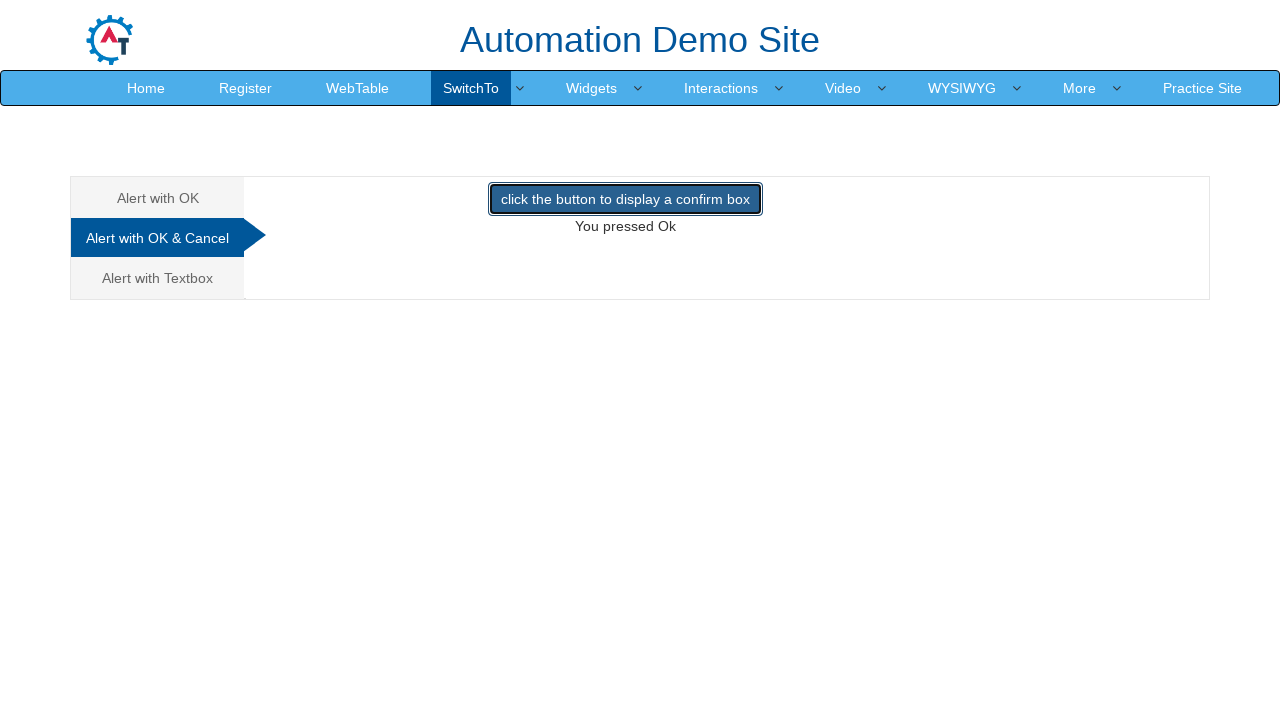

Registered dialog handler to dismiss confirm dialog
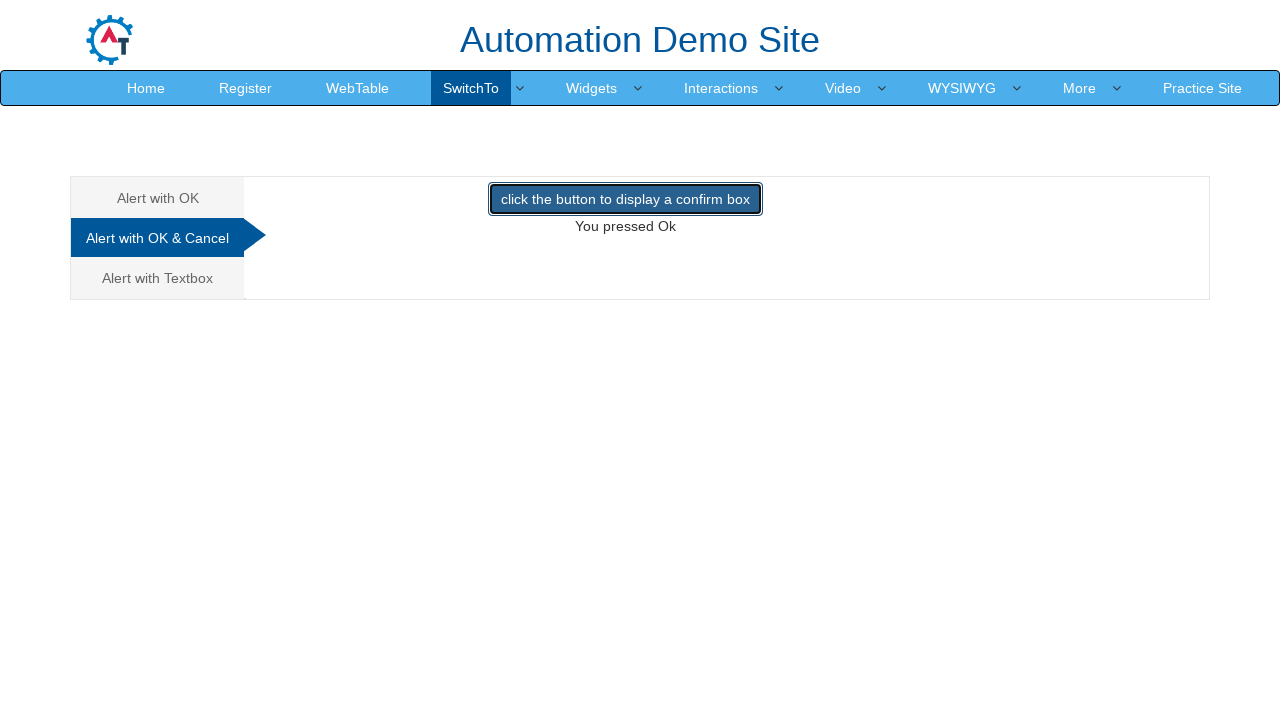

Waited for confirm dialog to be processed
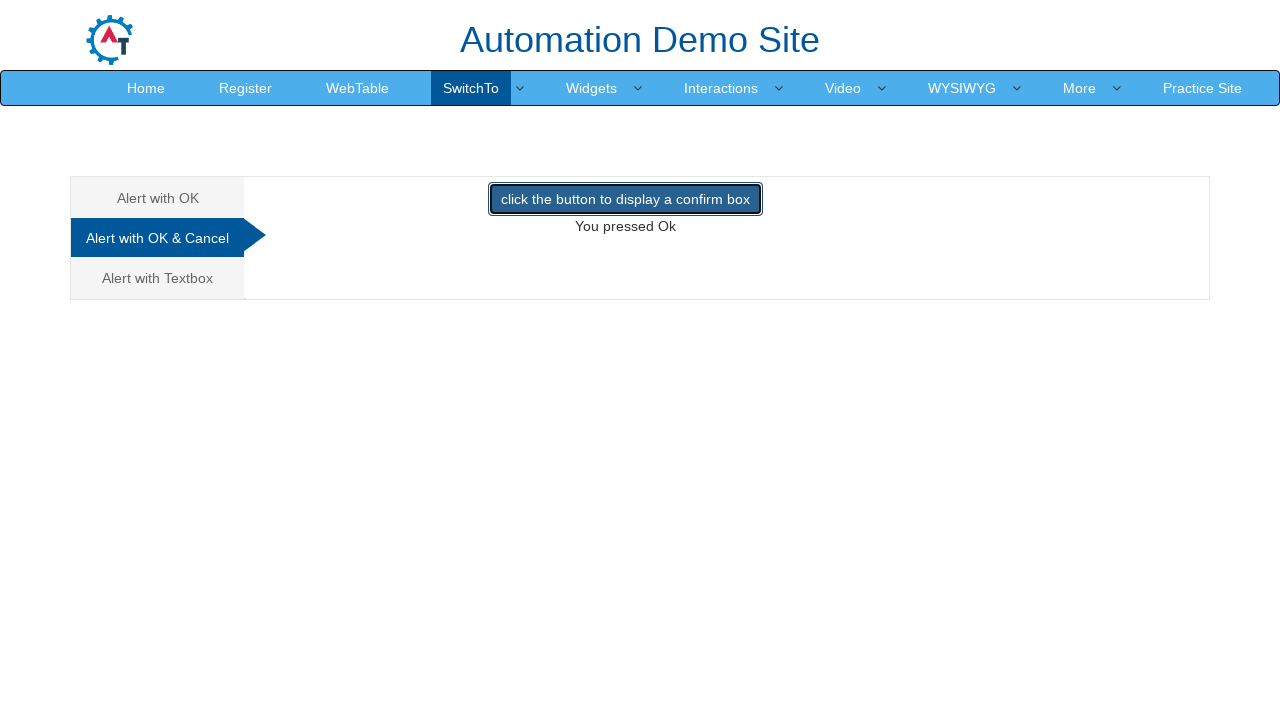

Clicked on 'Alert with Textbox' tab at (158, 278) on xpath=//a[normalize-space()='Alert with Textbox']
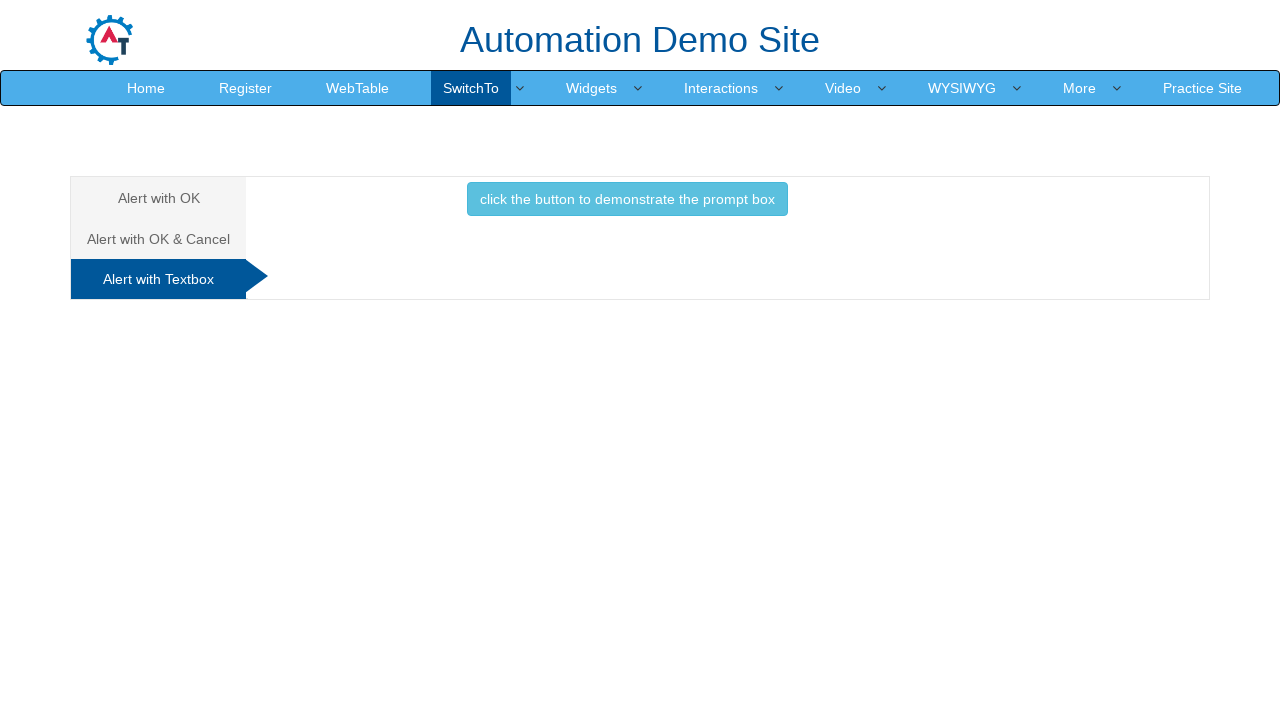

Registered dialog handler to handle prompt with text input
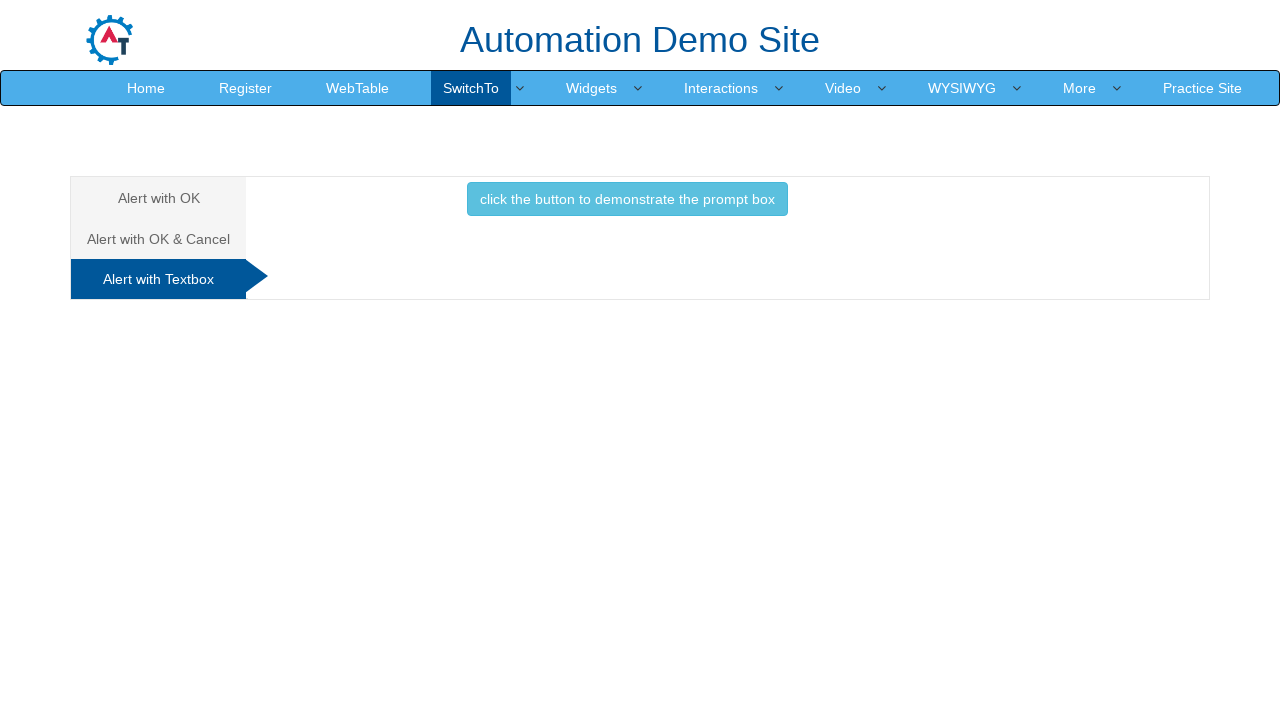

Clicked button to display prompt box at (627, 199) on xpath=//button[normalize-space()='click the button to demonstrate the prompt box
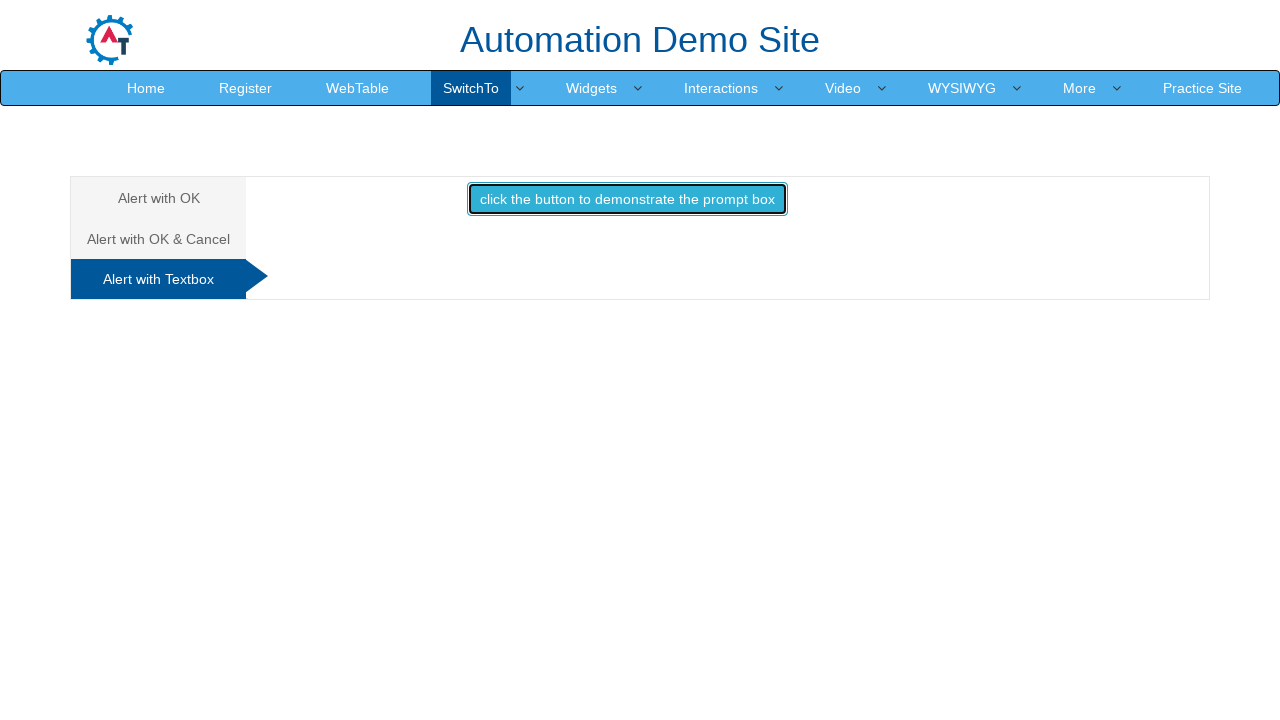

Waited for prompt dialog to be processed with text 'Test Text'
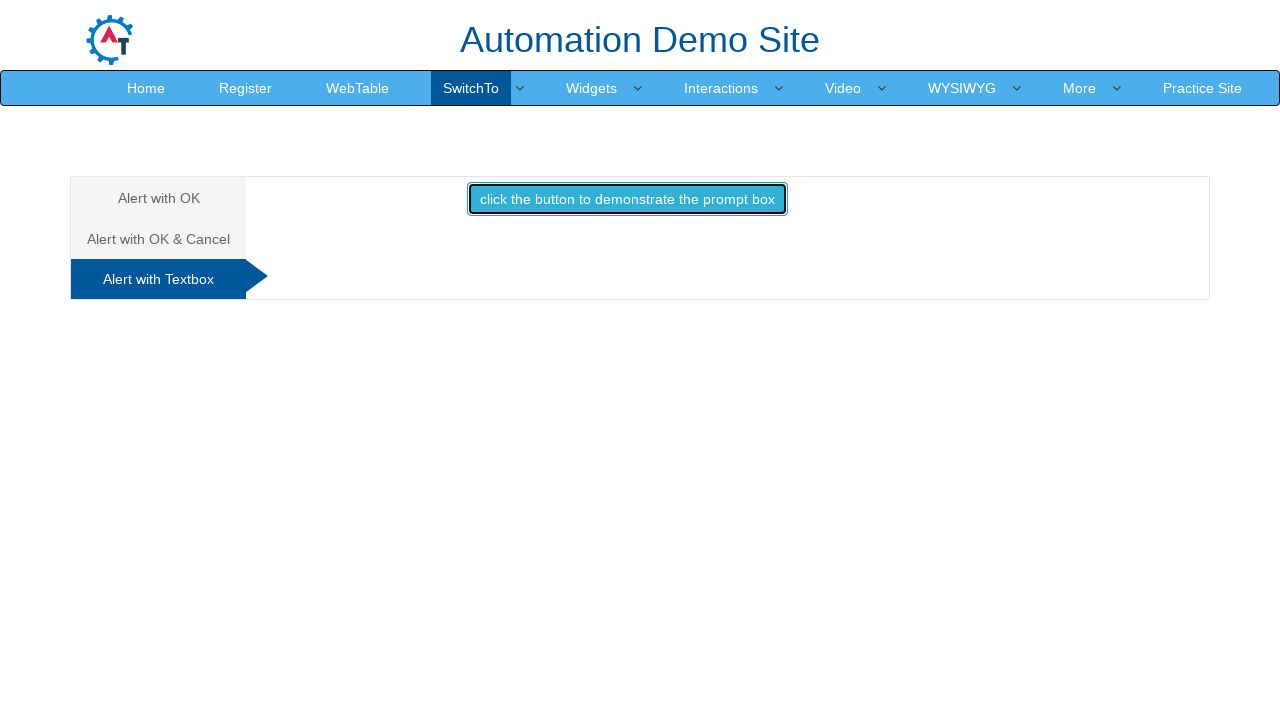

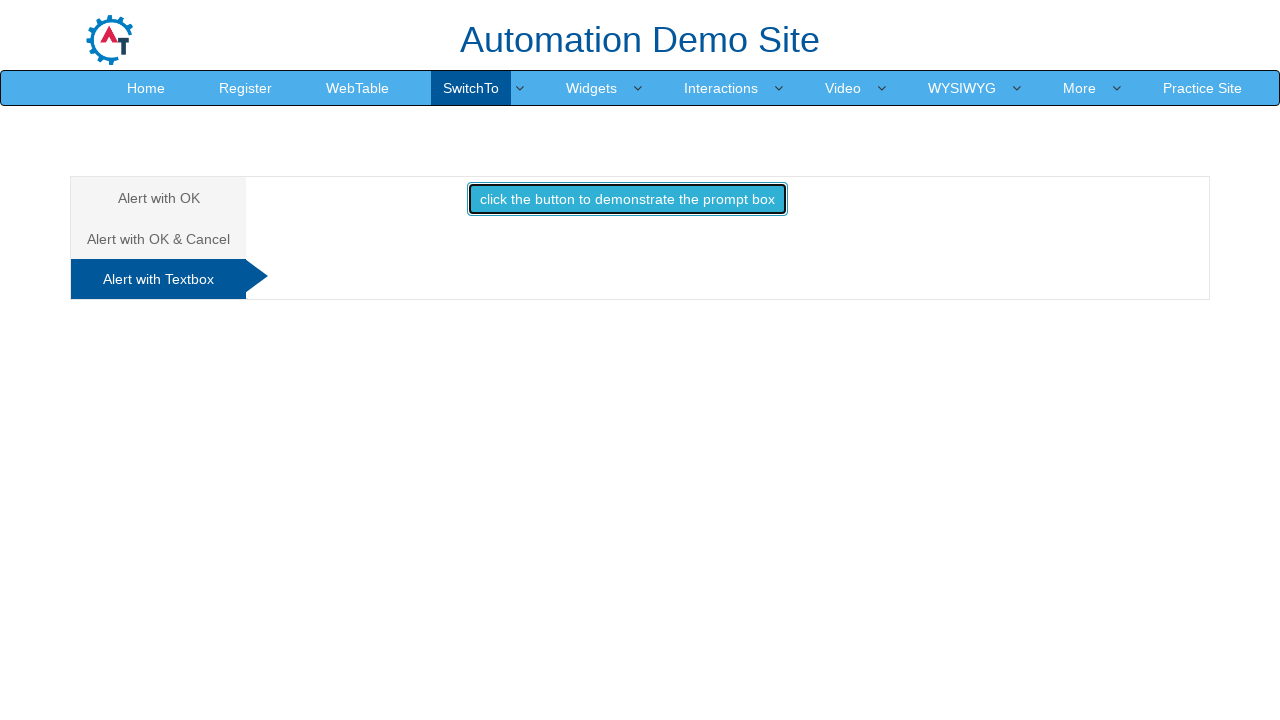